Tests window switching functionality by navigating through menus and opening a new window

Starting URL: http://demo.automationtesting.in

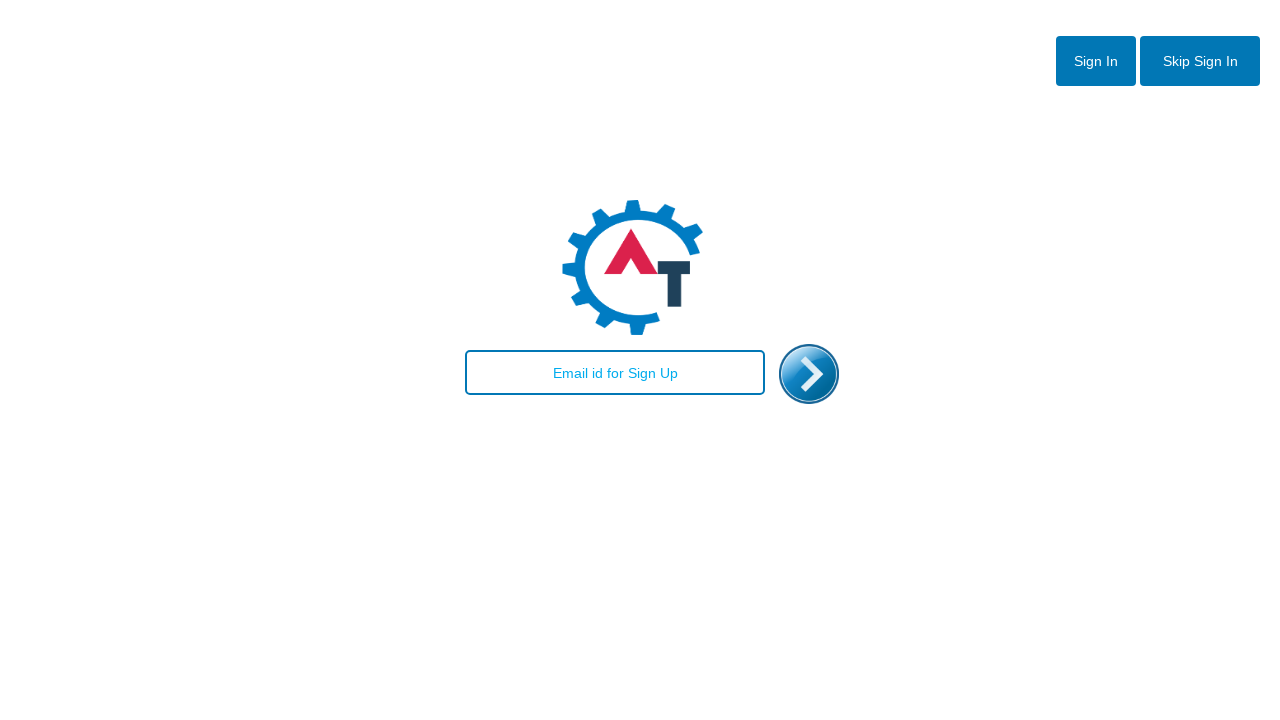

Clicked skip sign in button at (1200, 61) on #btn2
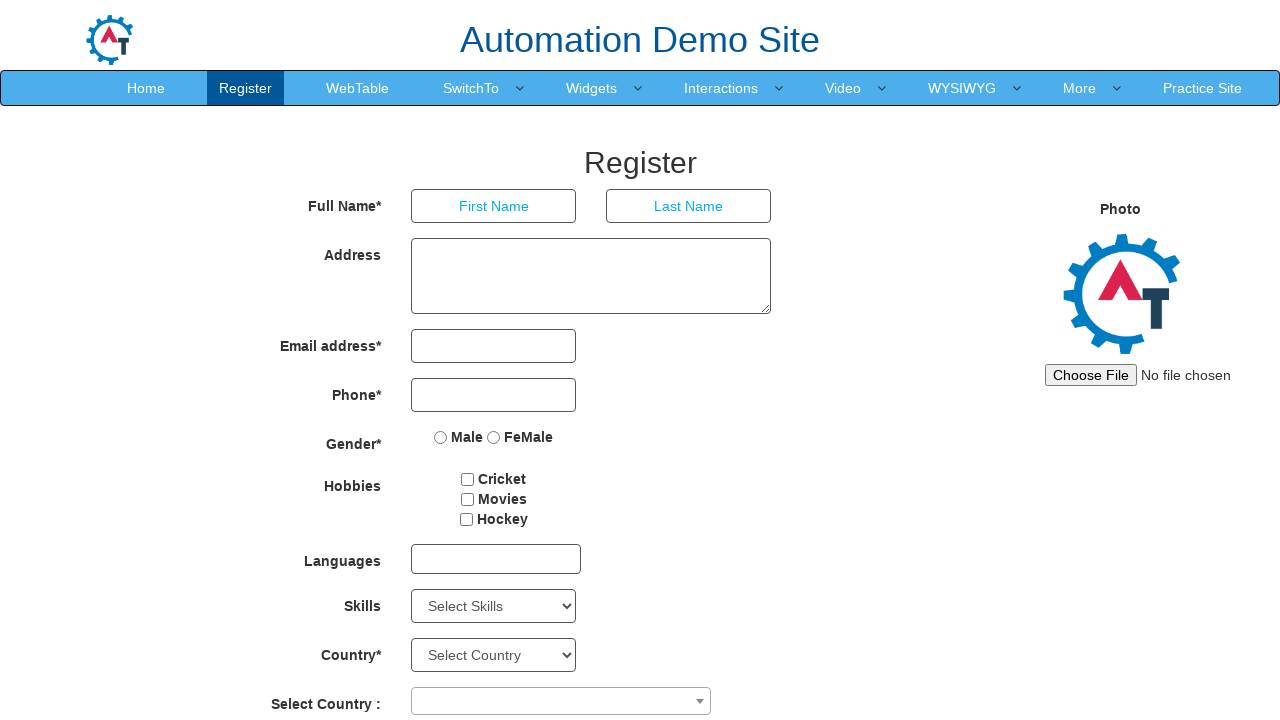

Clicked menu item 4 in navigation at (471, 88) on xpath=//nav//li[4]/a
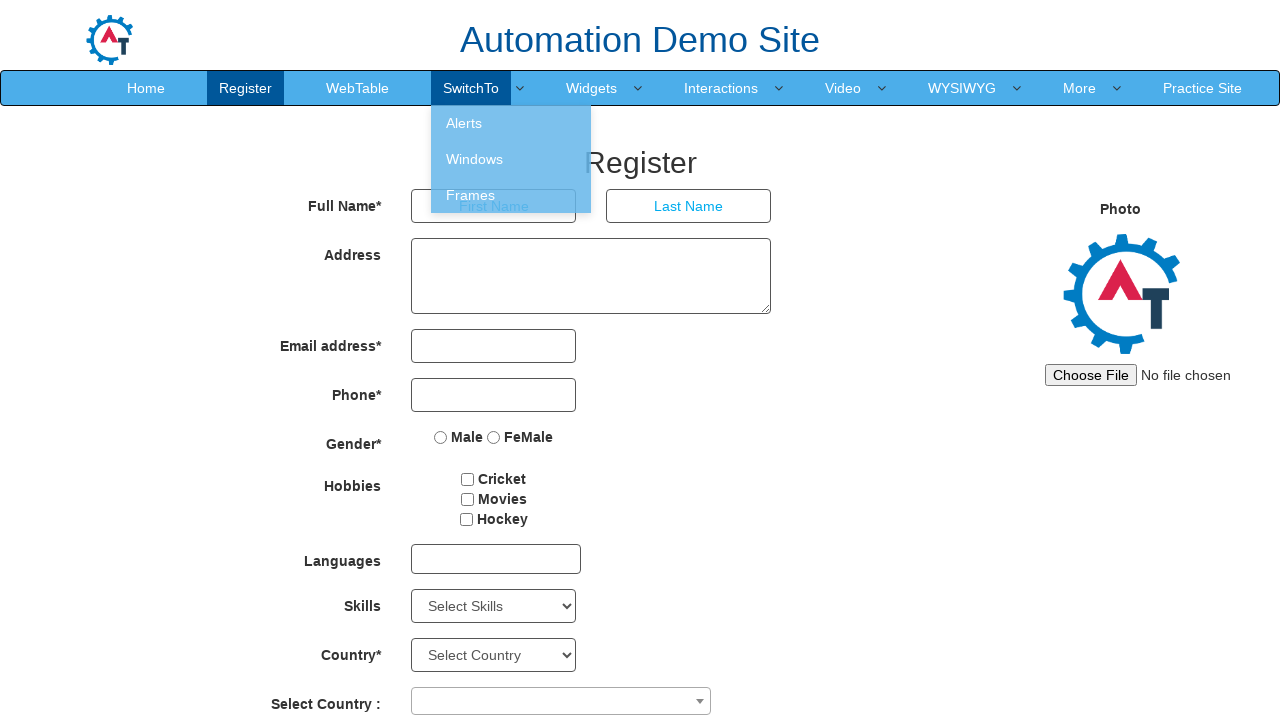

Hovered over menu item 4 in navigation at (471, 88) on xpath=//nav//li[4]/a
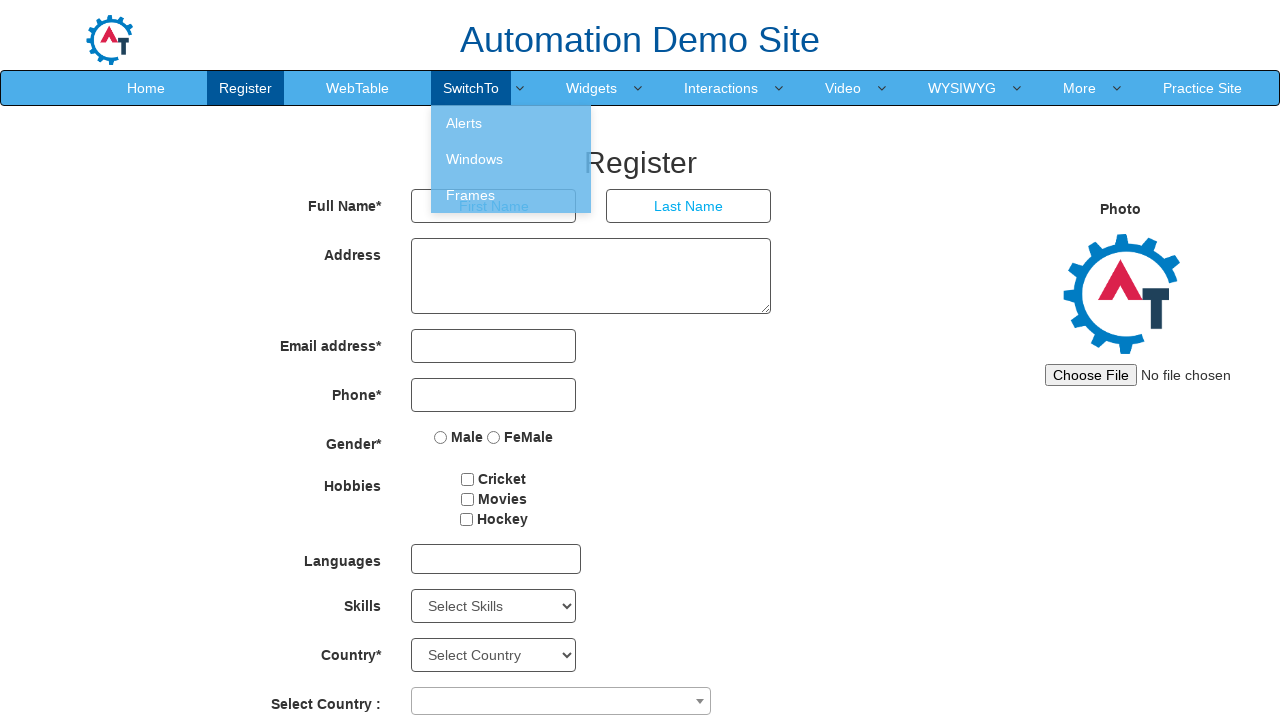

Clicked Windows menu option at (511, 159) on text=Windows
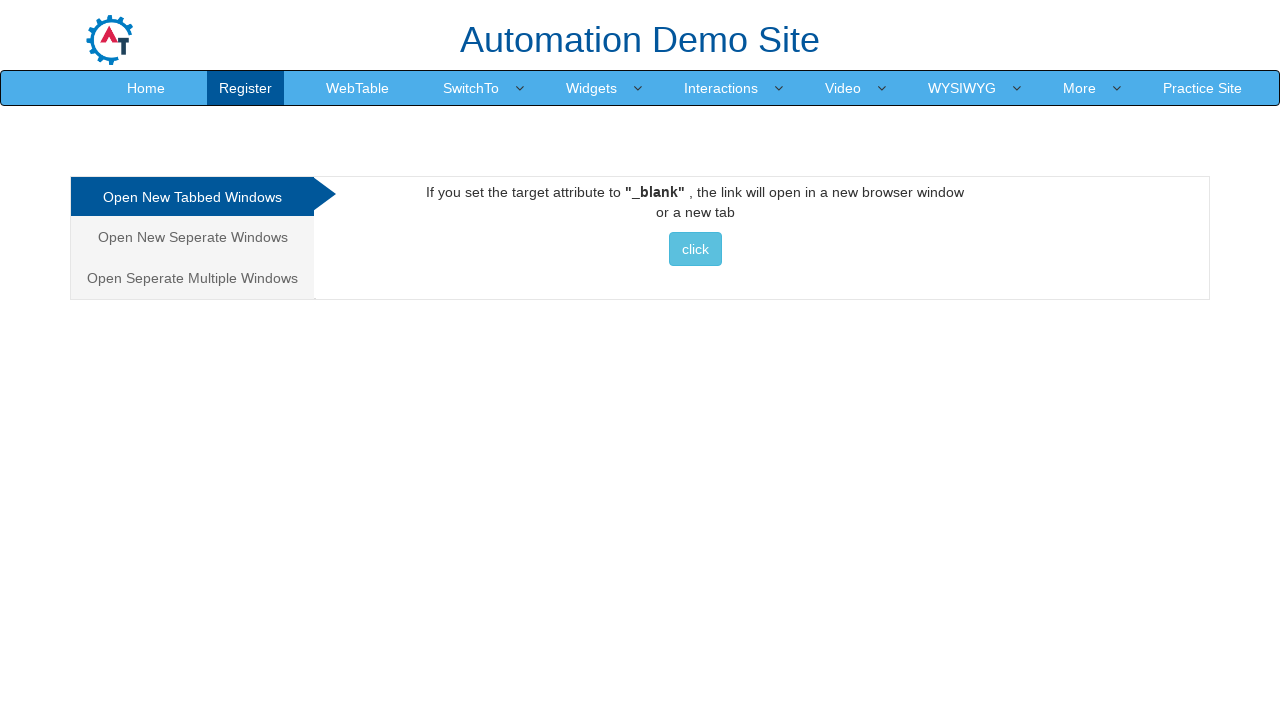

Clicked button to open new window in Tabbed section at (695, 249) on xpath=//div[@id='Tabbed']//button
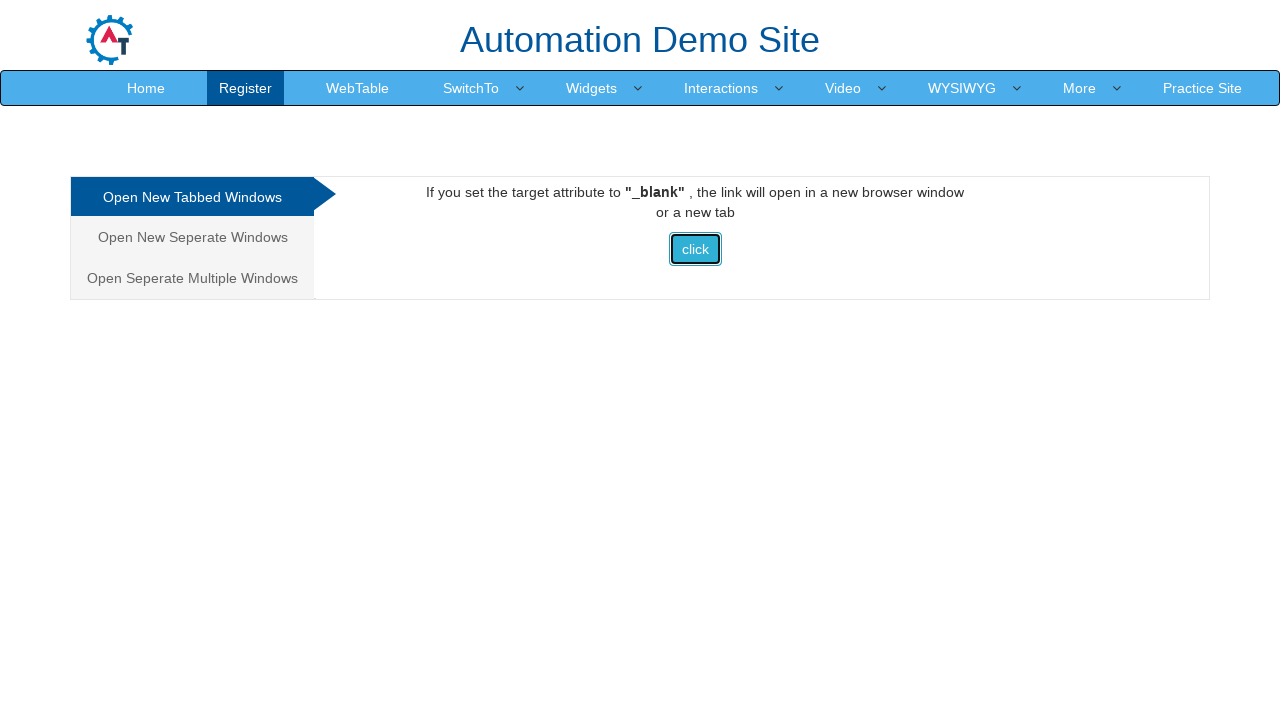

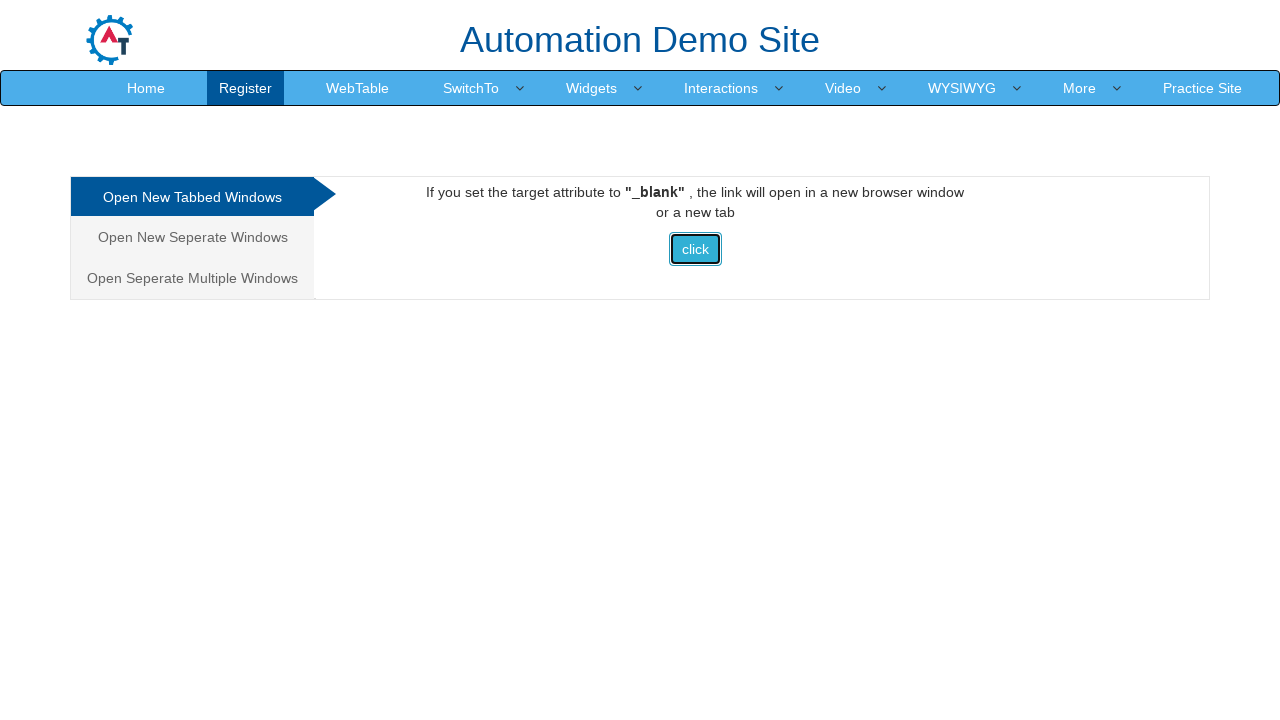